Tests autocomplete functionality by typing partial text and navigating through dropdown suggestions using keyboard arrows

Starting URL: http://www.qaclickacademy.com/practice.php

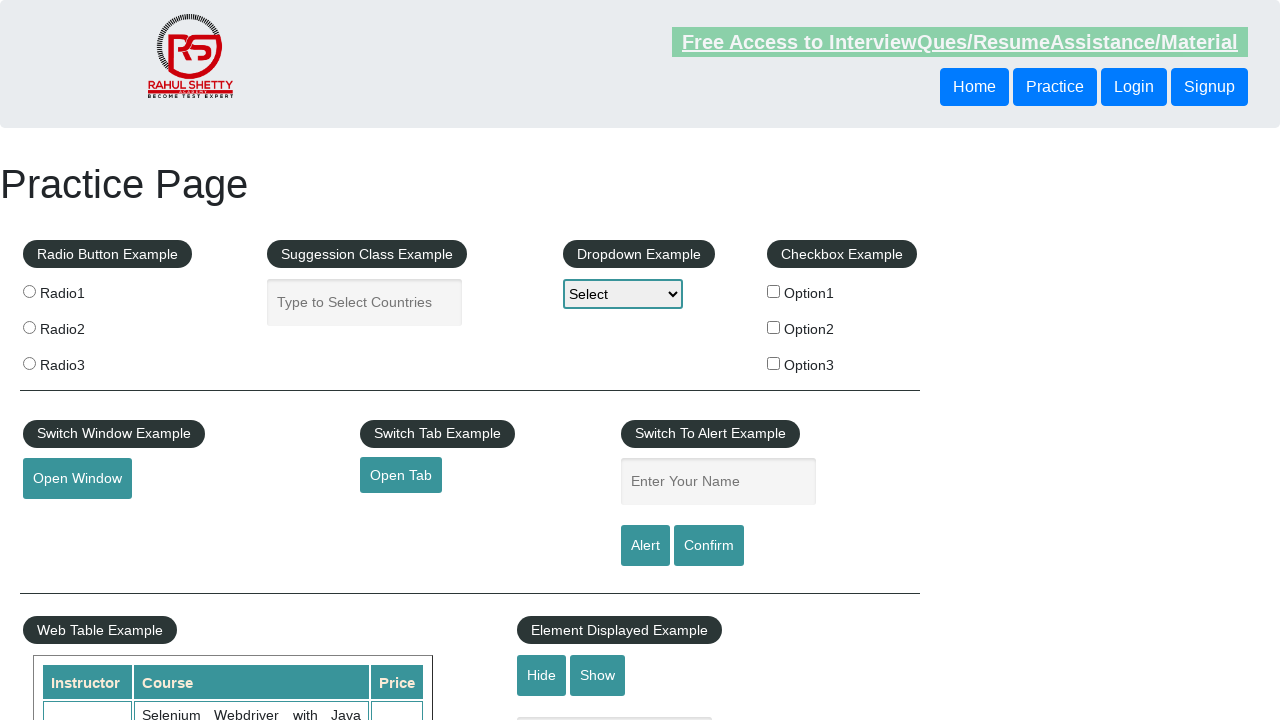

Filled autocomplete field with partial text 'ind' on input#autocomplete
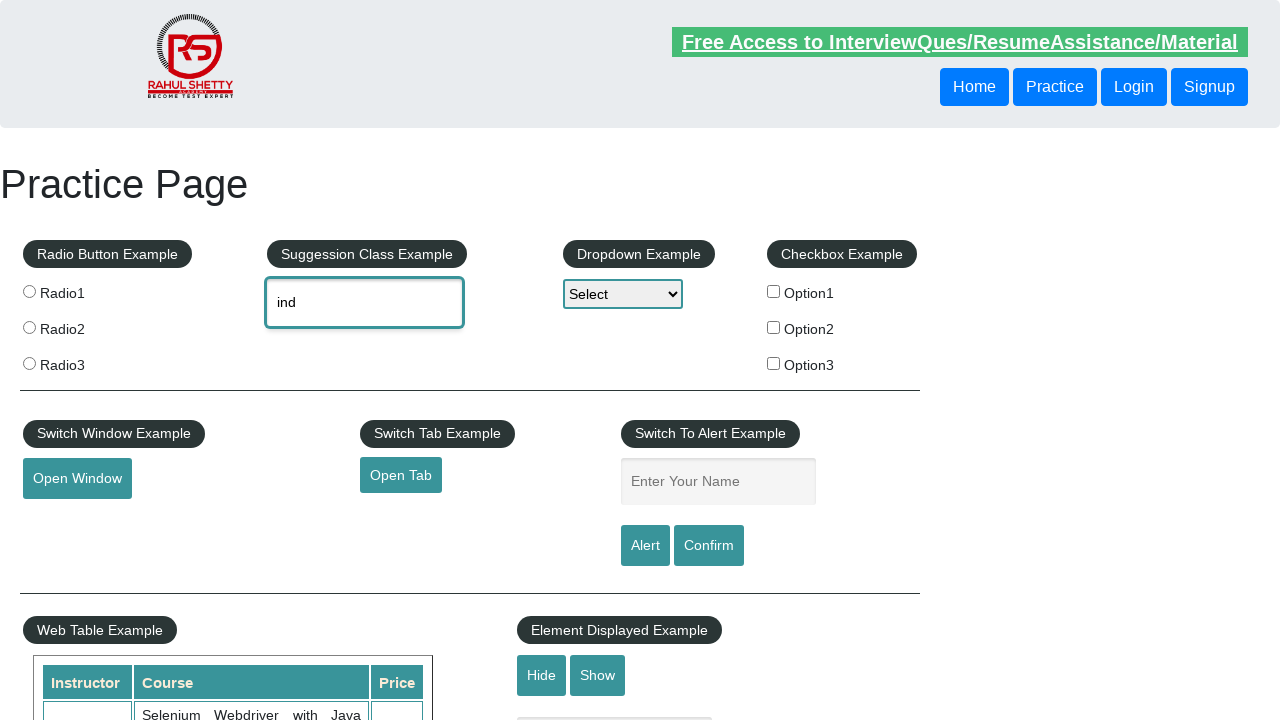

Waited 2 seconds for dropdown suggestions to appear
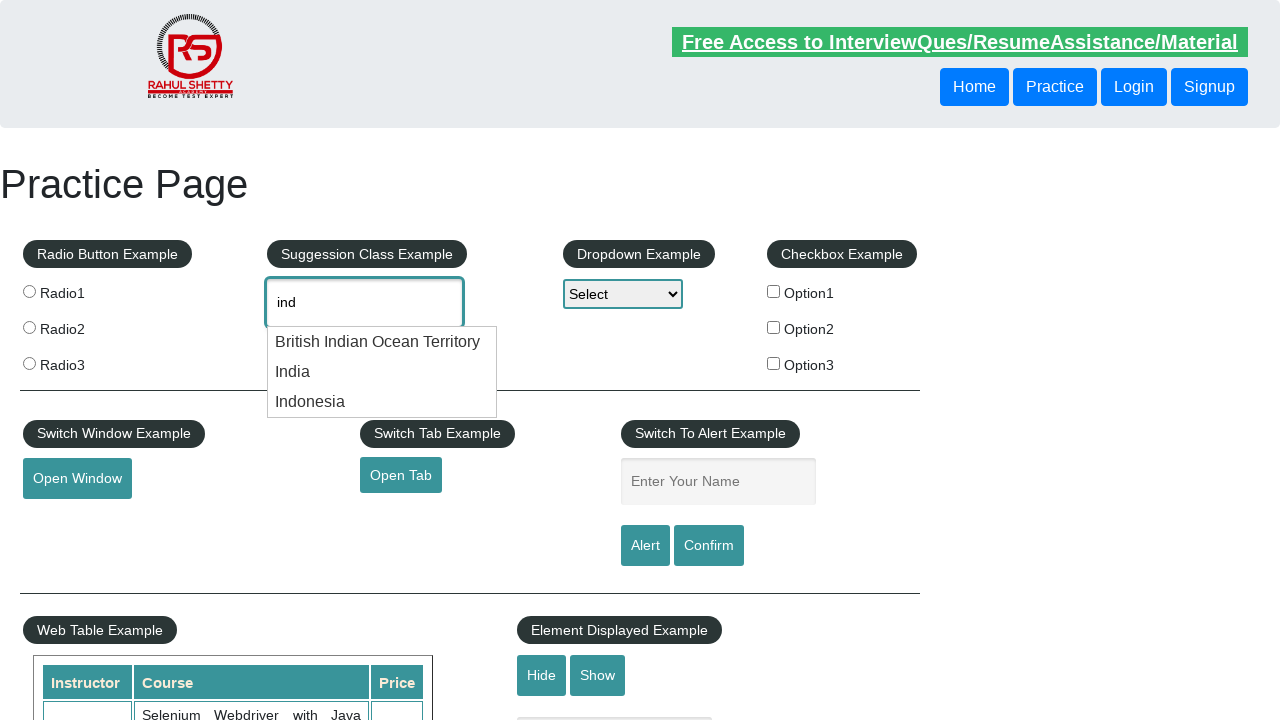

Pressed ArrowDown to navigate to first dropdown suggestion on input#autocomplete
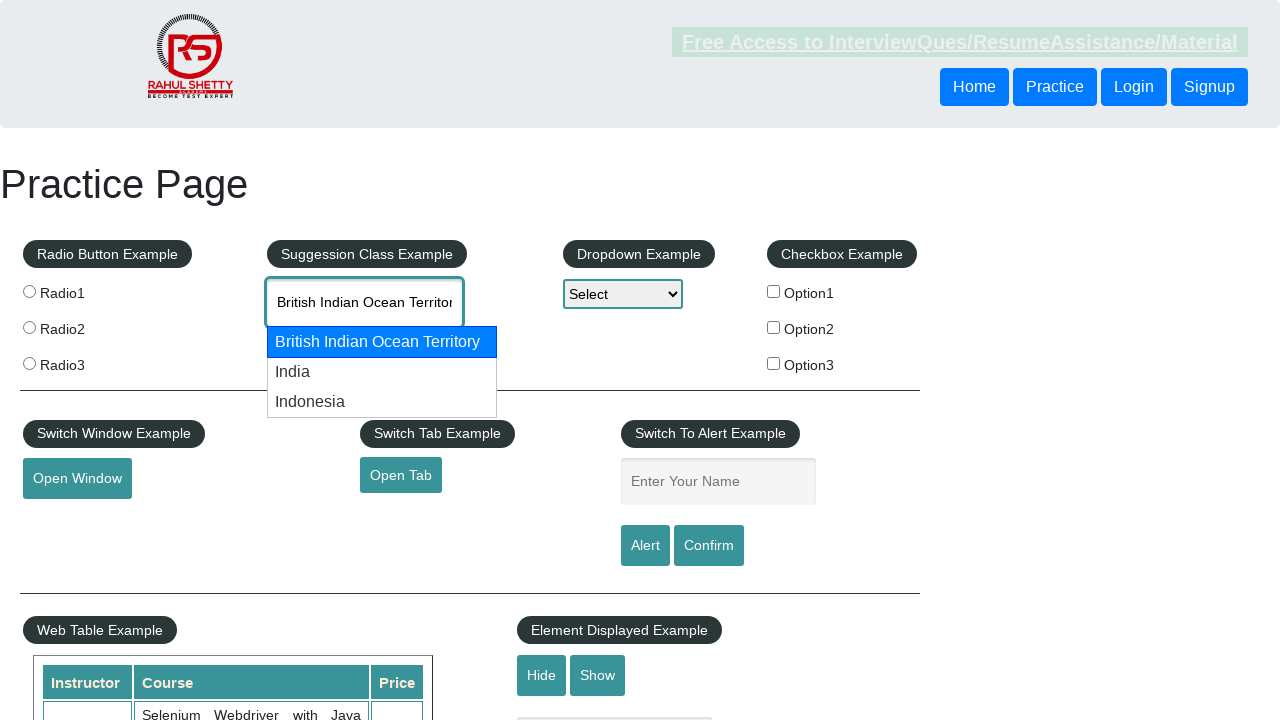

Pressed ArrowDown to navigate to second dropdown suggestion on input#autocomplete
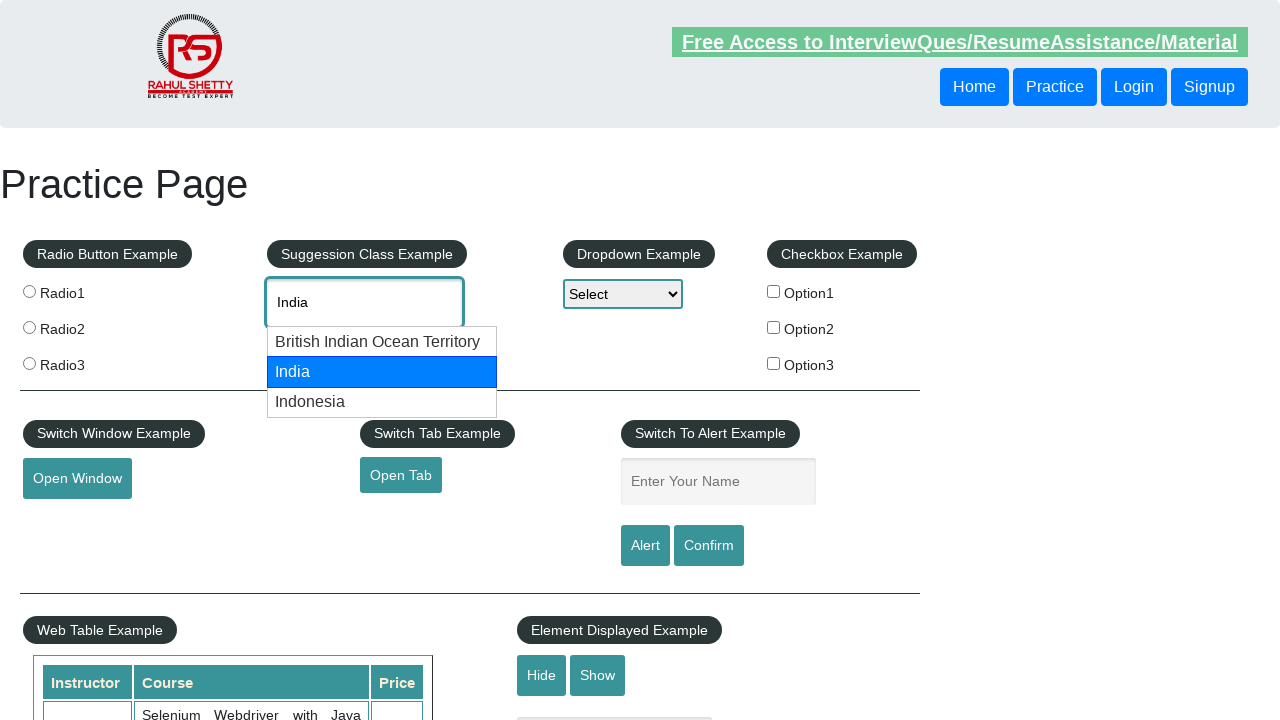

Retrieved autocomplete field value: 'India'
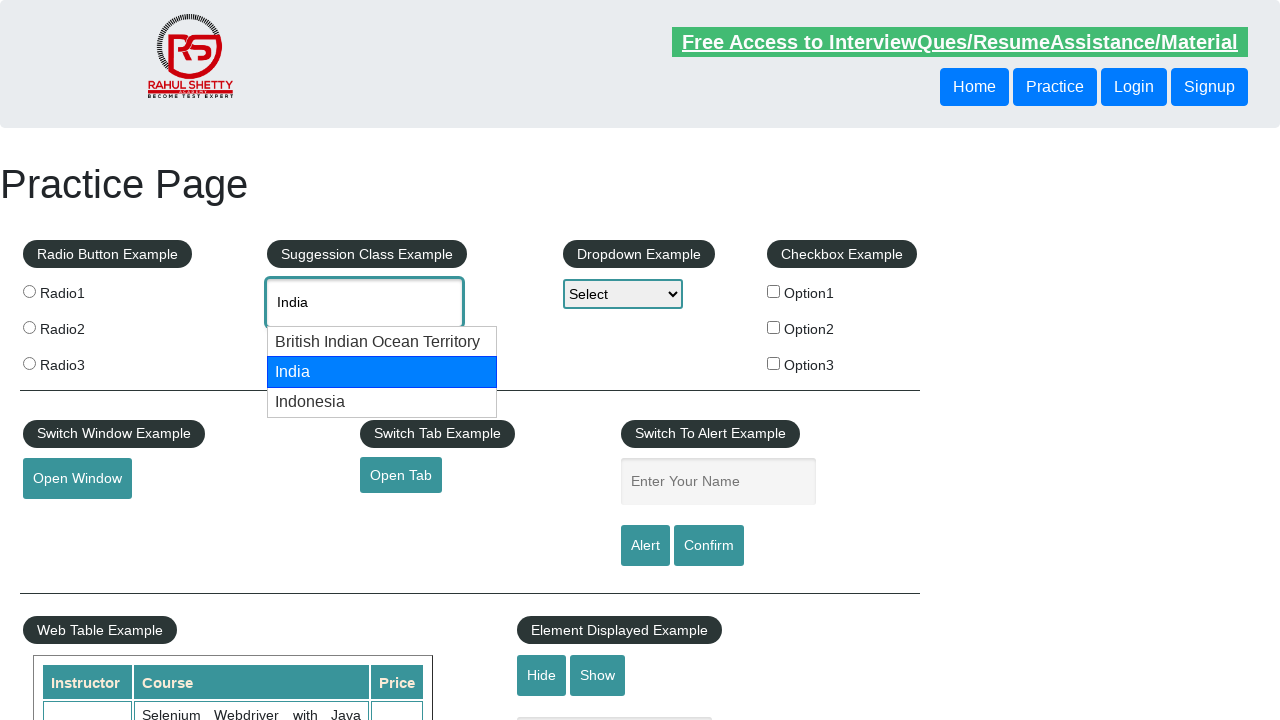

Printed autocomplete value to console: 'India'
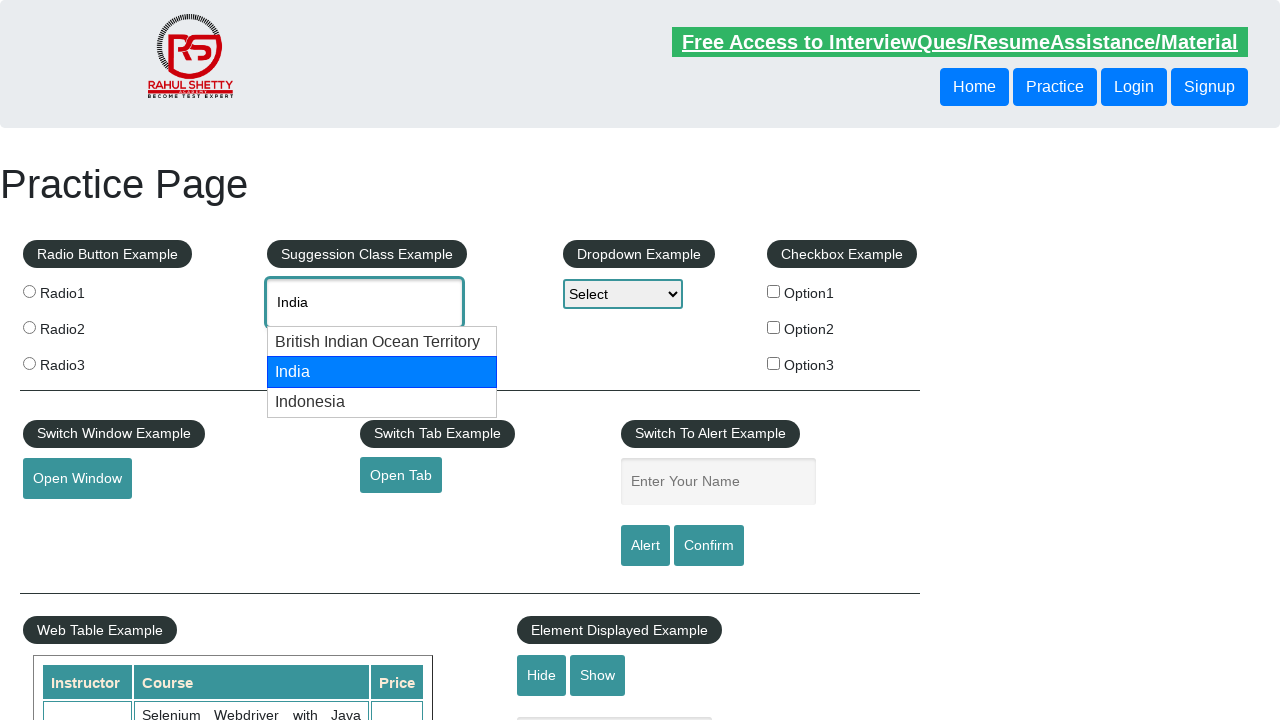

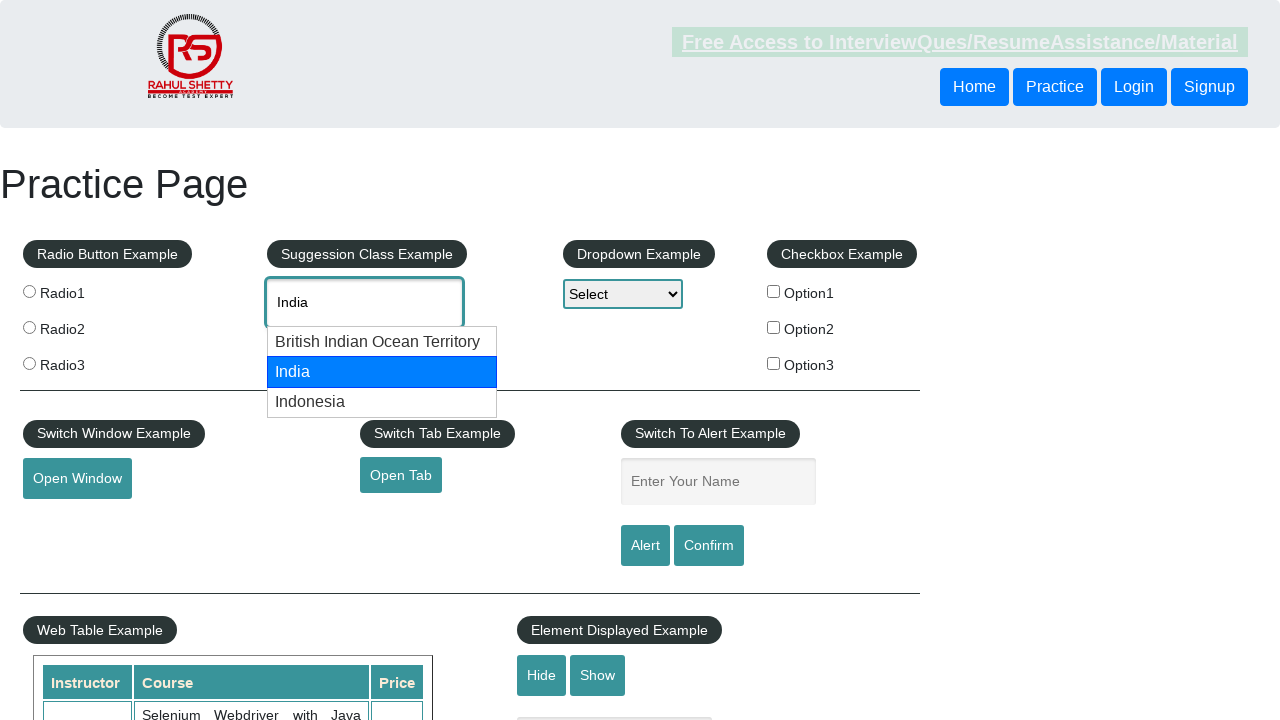